Tests the add-to-cart functionality on an e-commerce demo site by selecting a product, clicking the Add to Cart button, and verifying the product appears in the cart.

Starting URL: https://bstackdemo.com

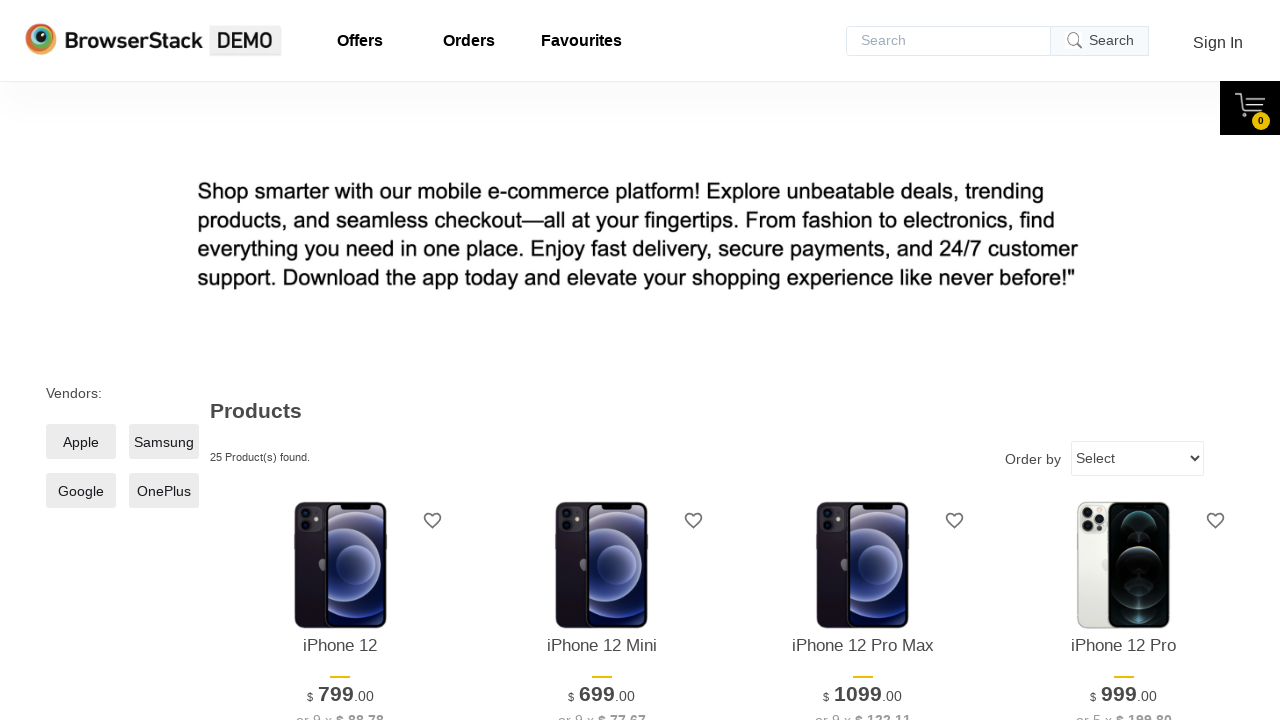

Page loaded and title verified to match 'StackDemo'
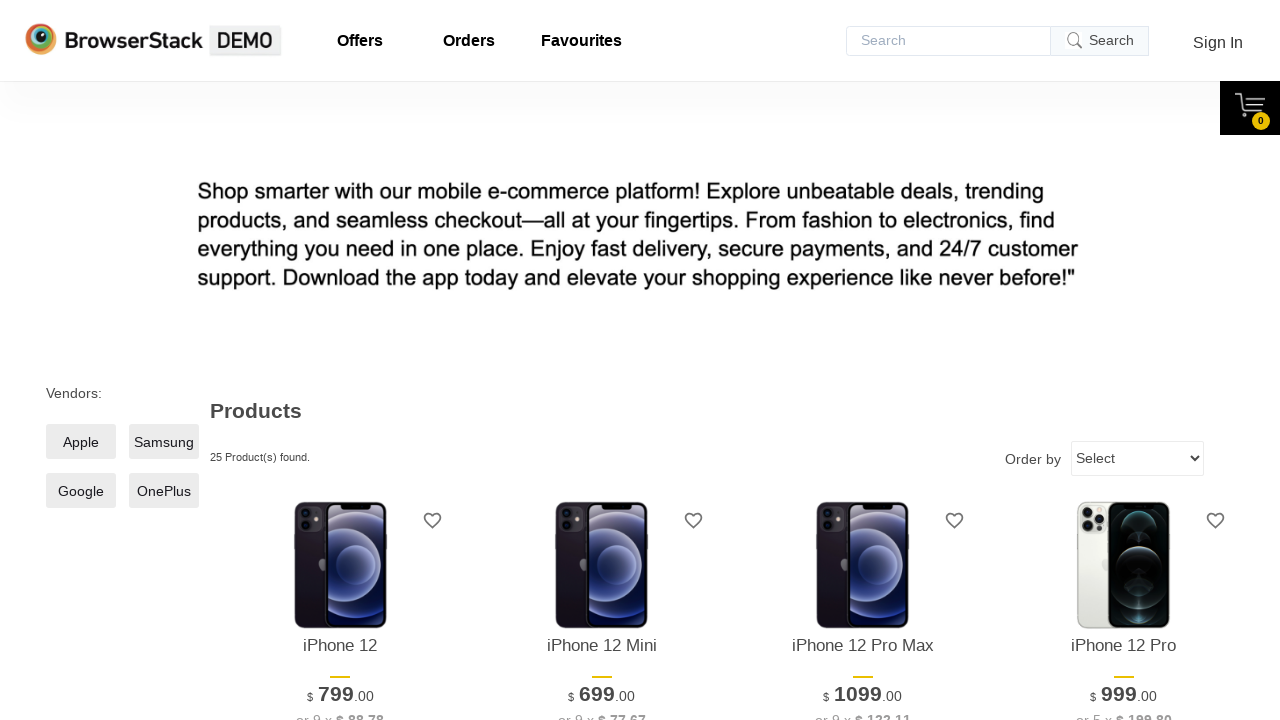

First product element became visible
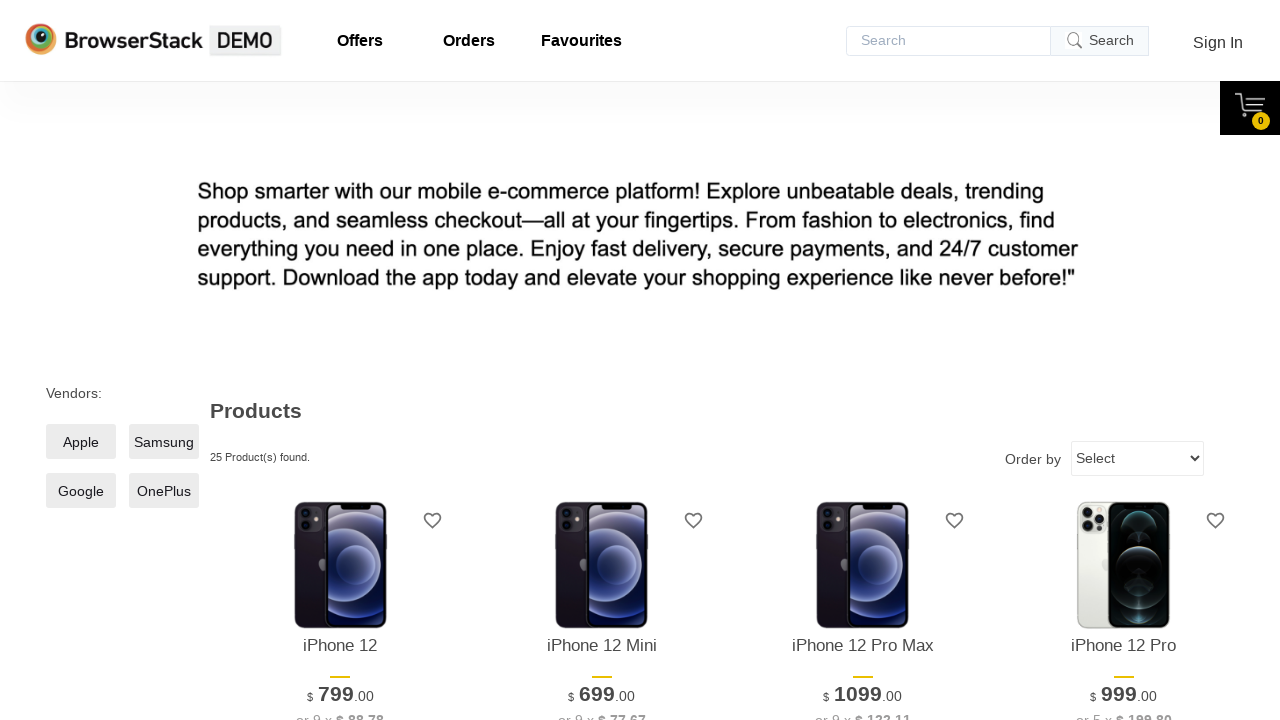

Retrieved first product text: 'iPhone 12'
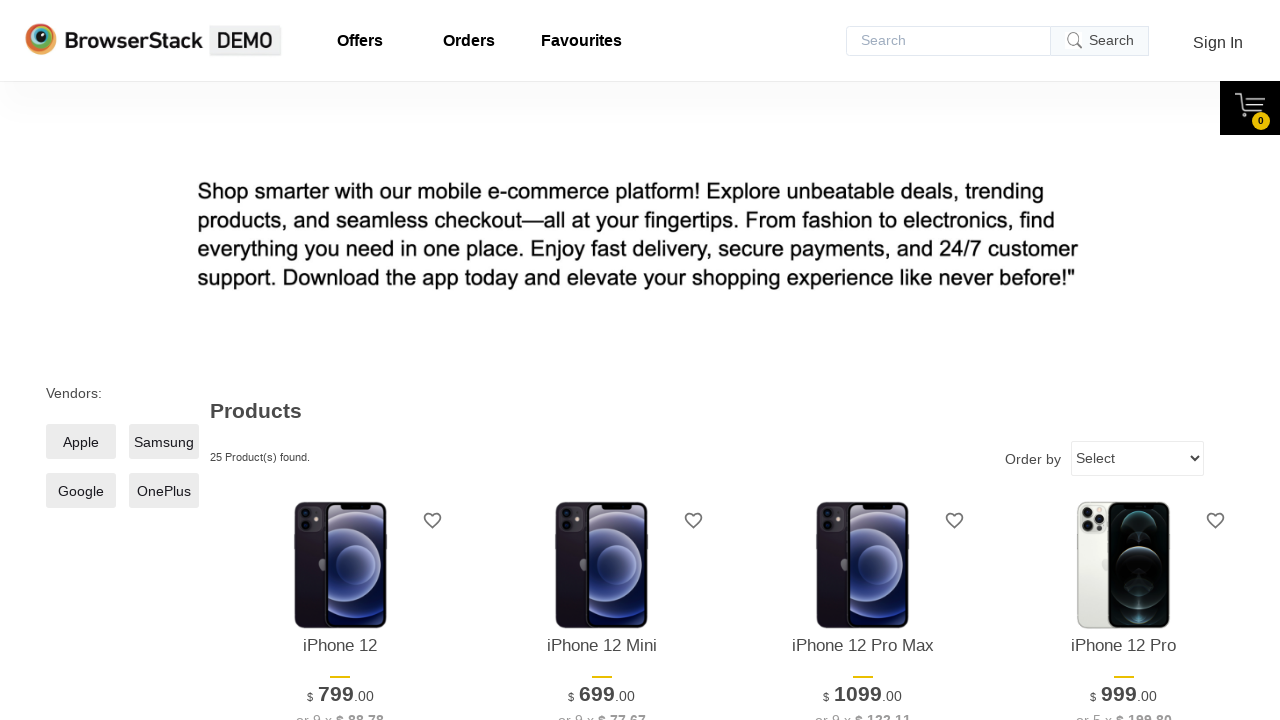

Add to Cart button became visible
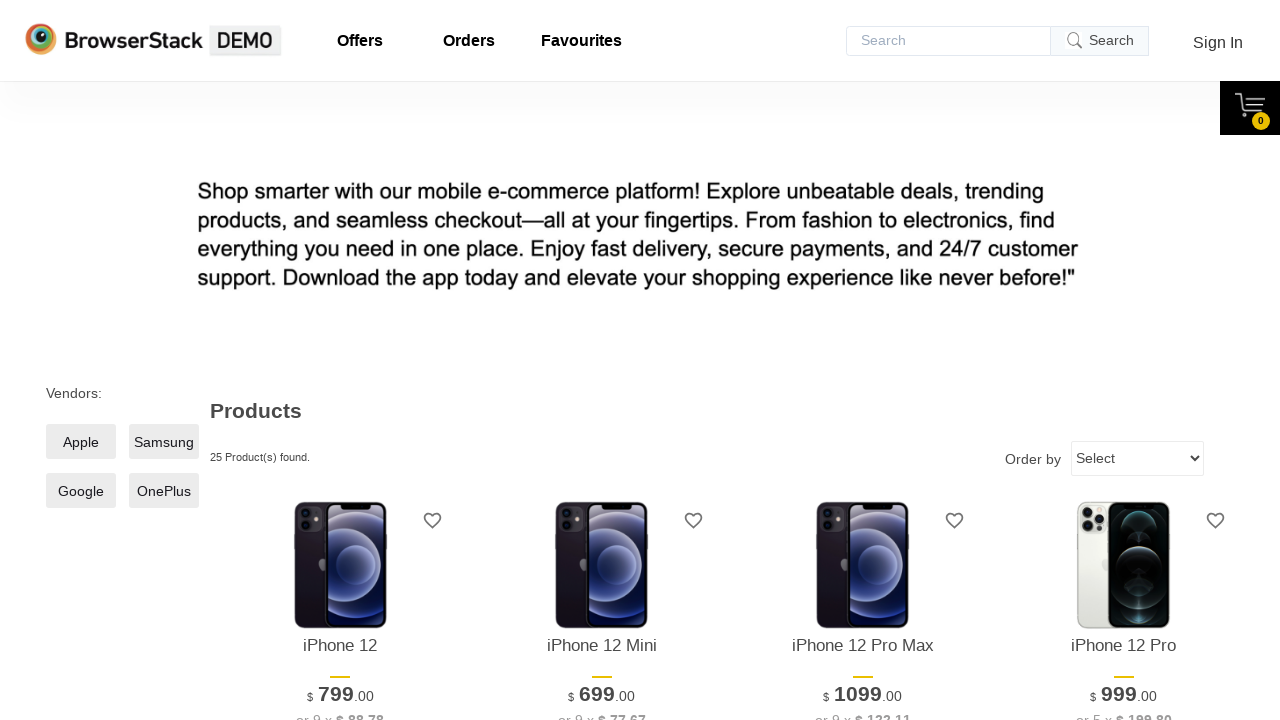

Clicked Add to Cart button for first product at (340, 361) on xpath=//*[@id="1"]/div[4]
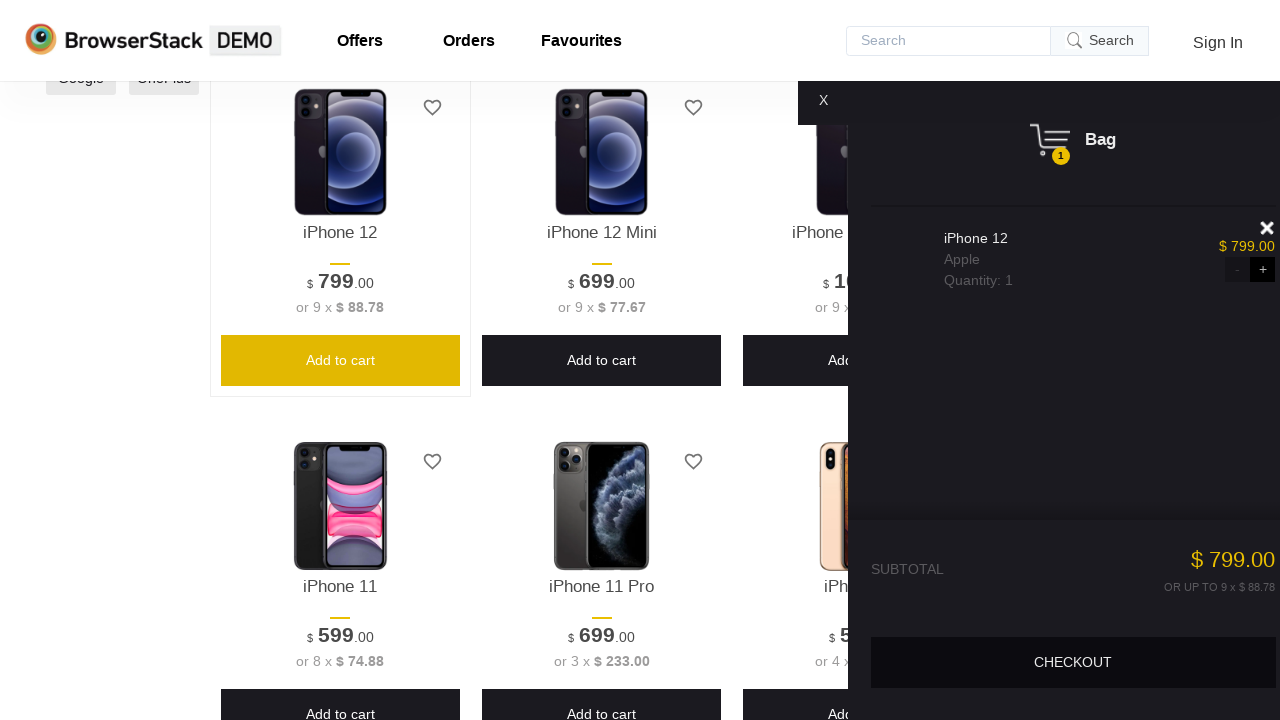

Product appeared in cart pane
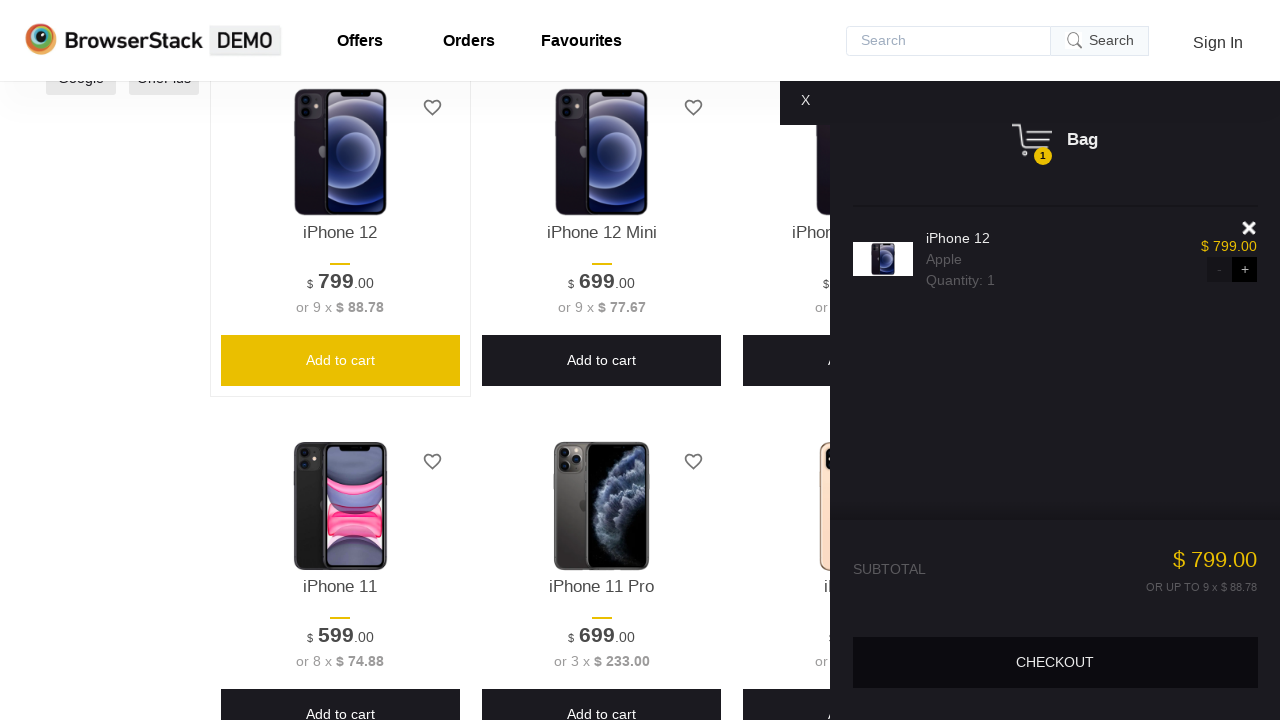

Retrieved product in cart text: 'iPhone 12'
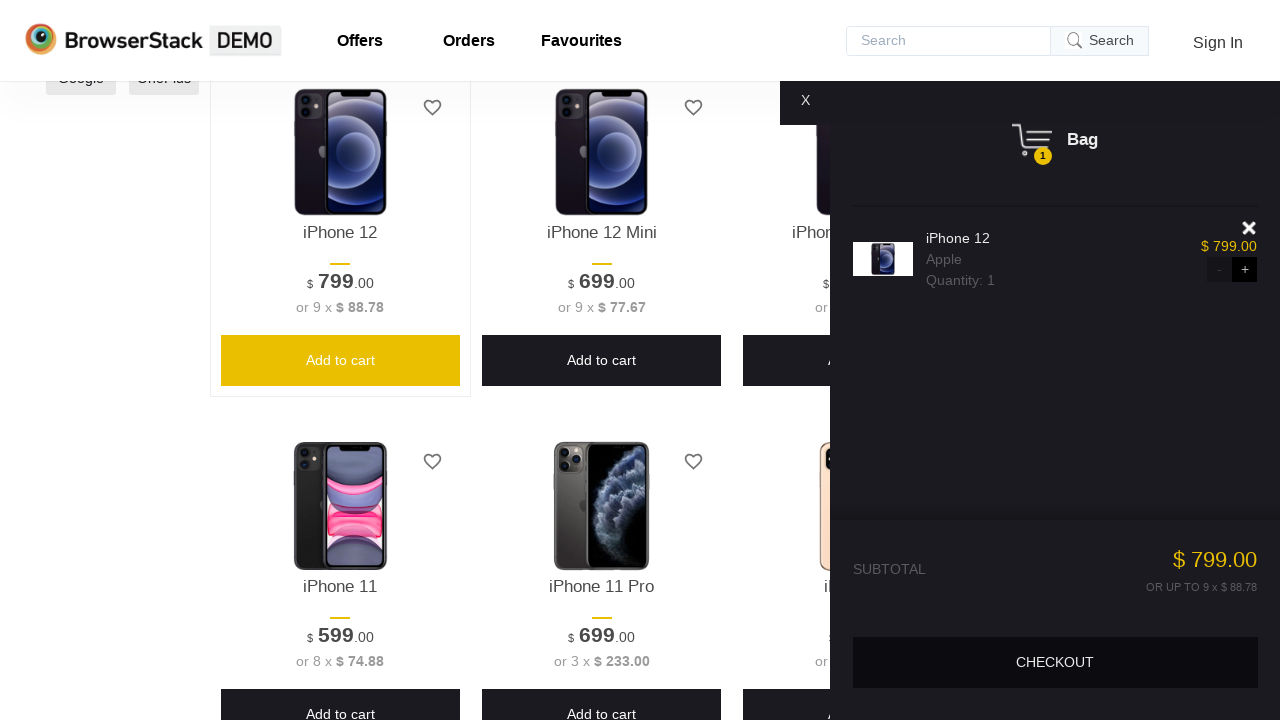

Assertion passed: product in cart matches original product ('iPhone 12')
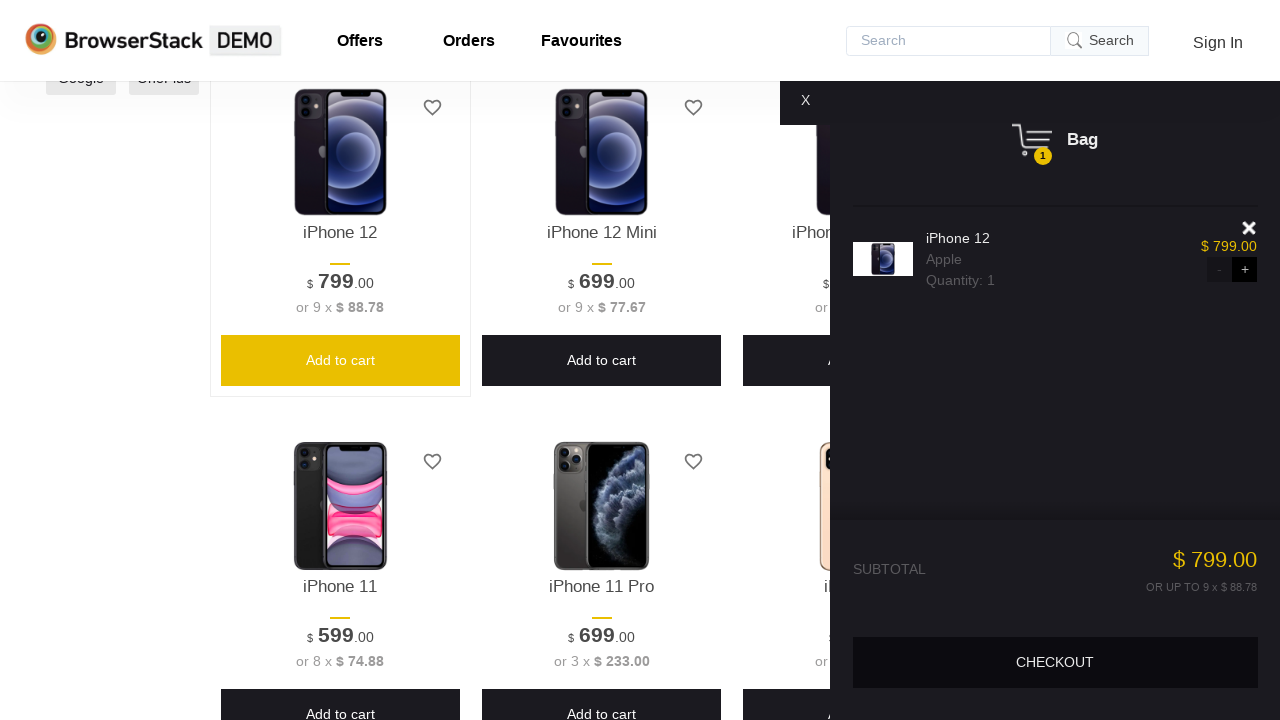

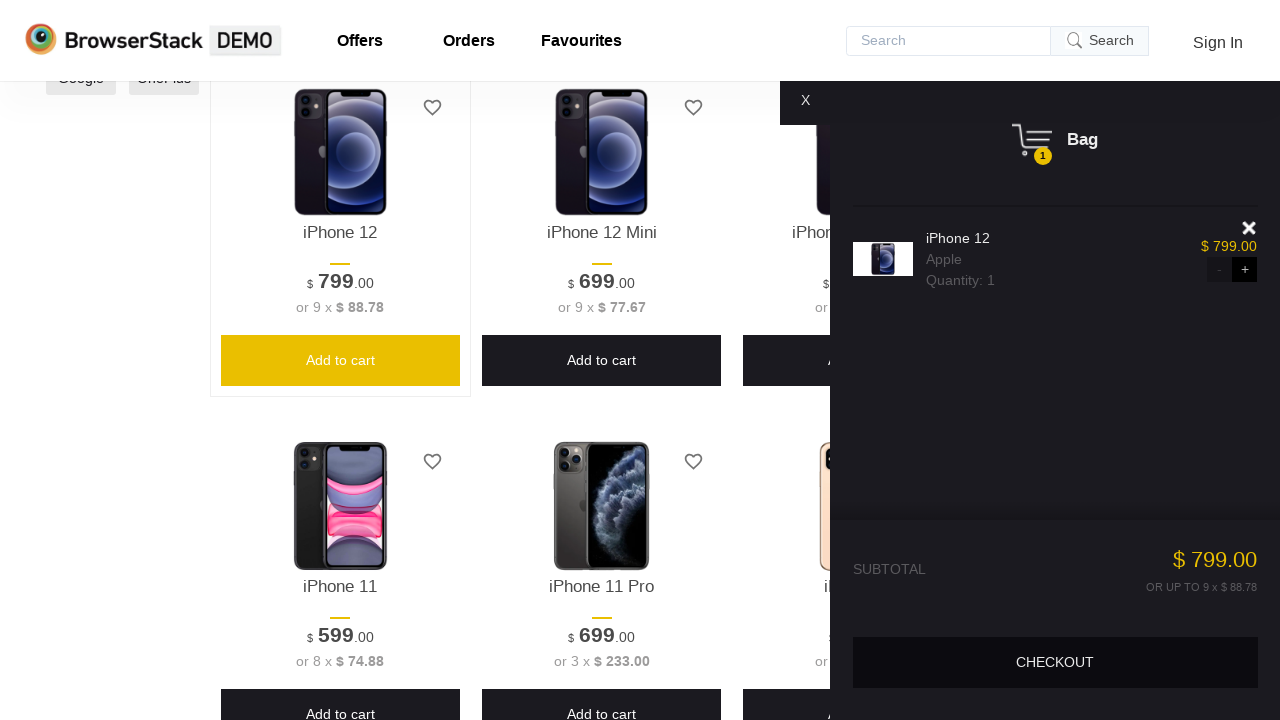